Completes a math quiz form by reading a number from the page, calculating the answer using a logarithmic formula, filling the answer, selecting checkboxes, and submitting the form

Starting URL: http://suninjuly.github.io/math.html

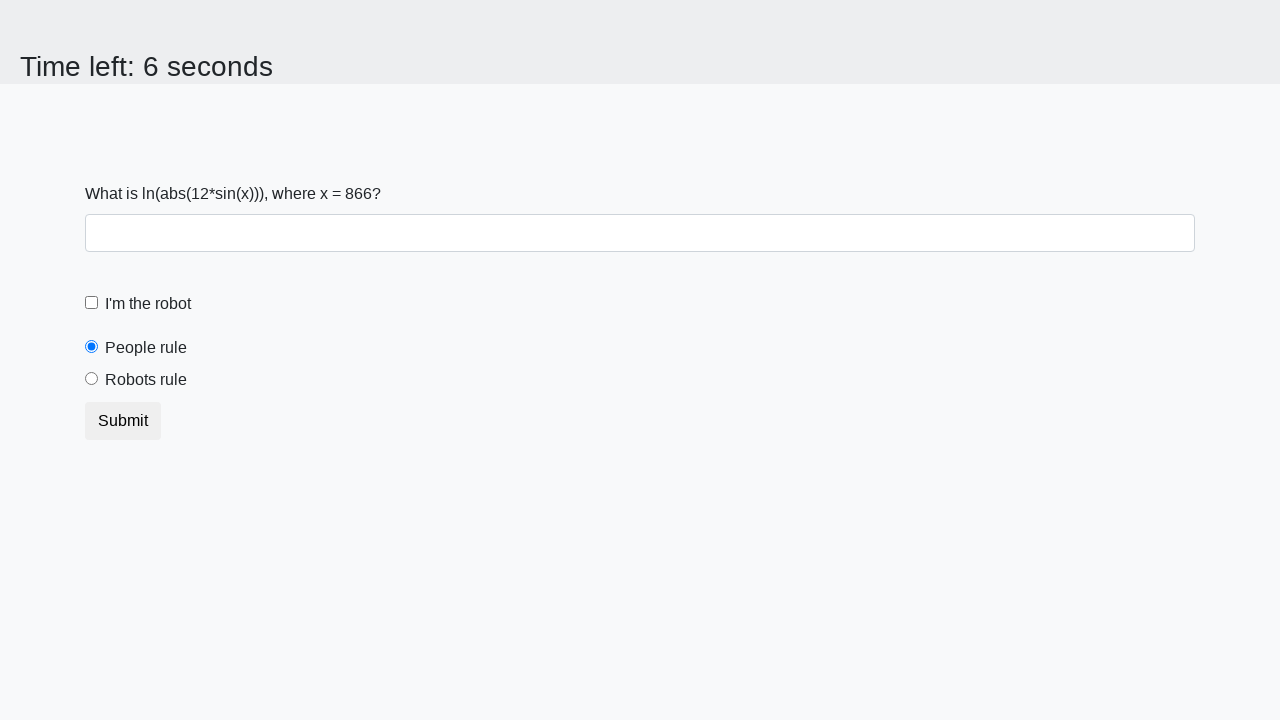

Read number value from the page
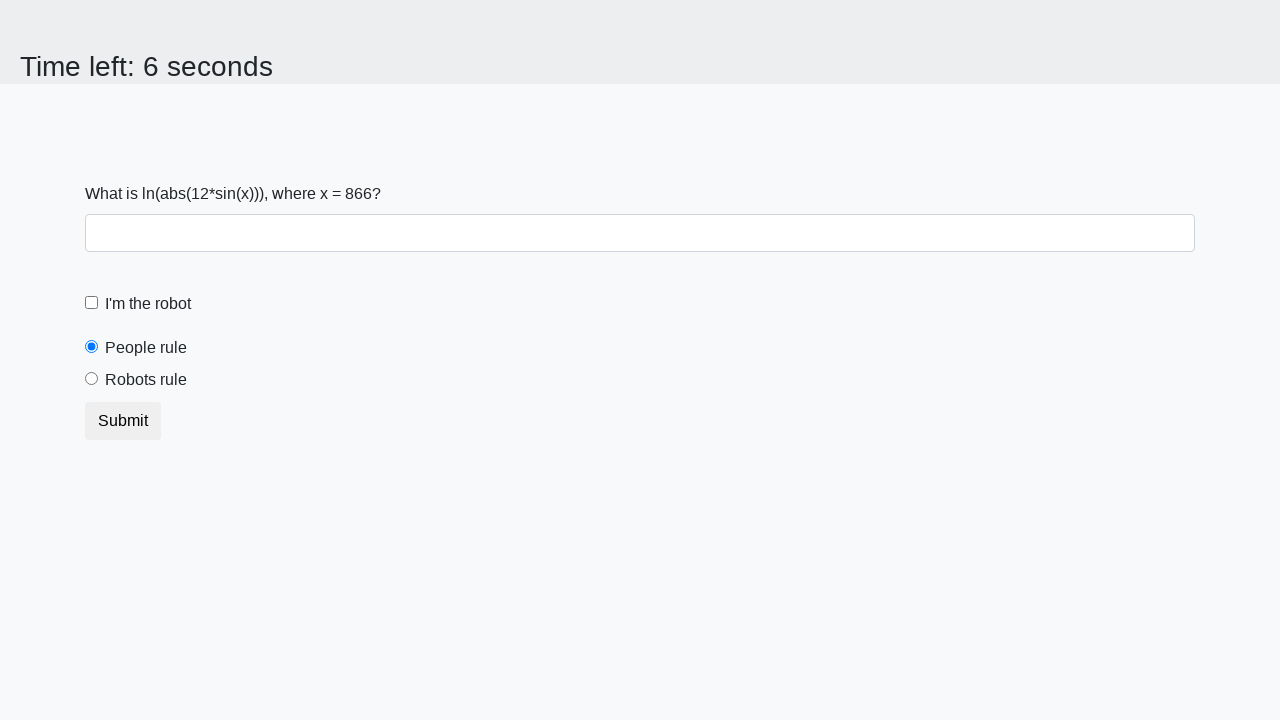

Calculated the answer using logarithmic formula
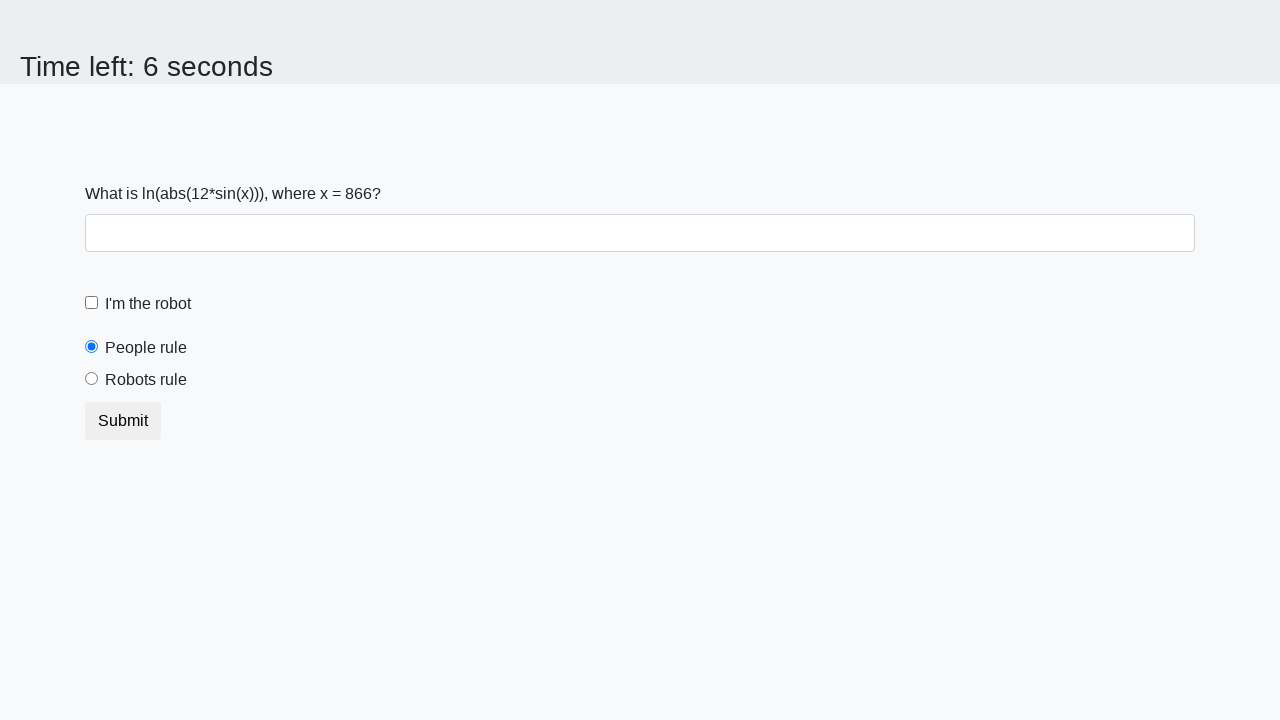

Filled in the calculated answer on //*[@id="answer"]
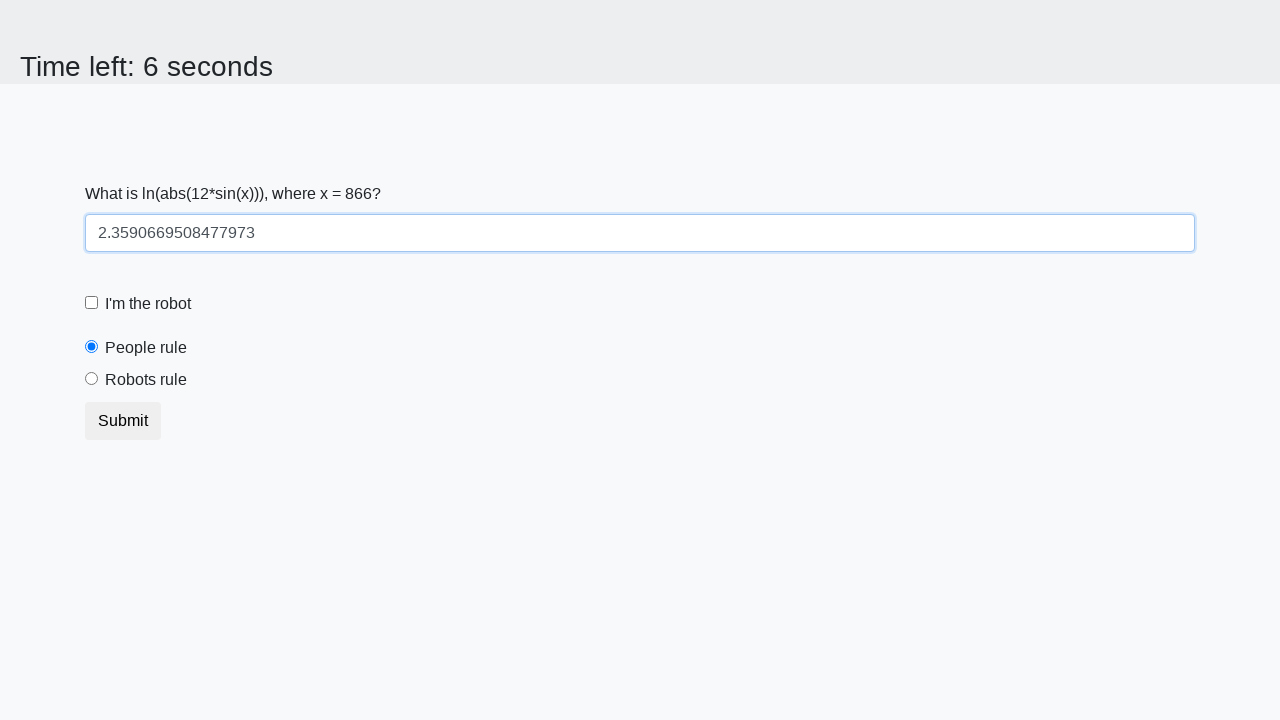

Clicked the robot checkbox at (92, 303) on xpath=//*[@id="robotCheckbox"]
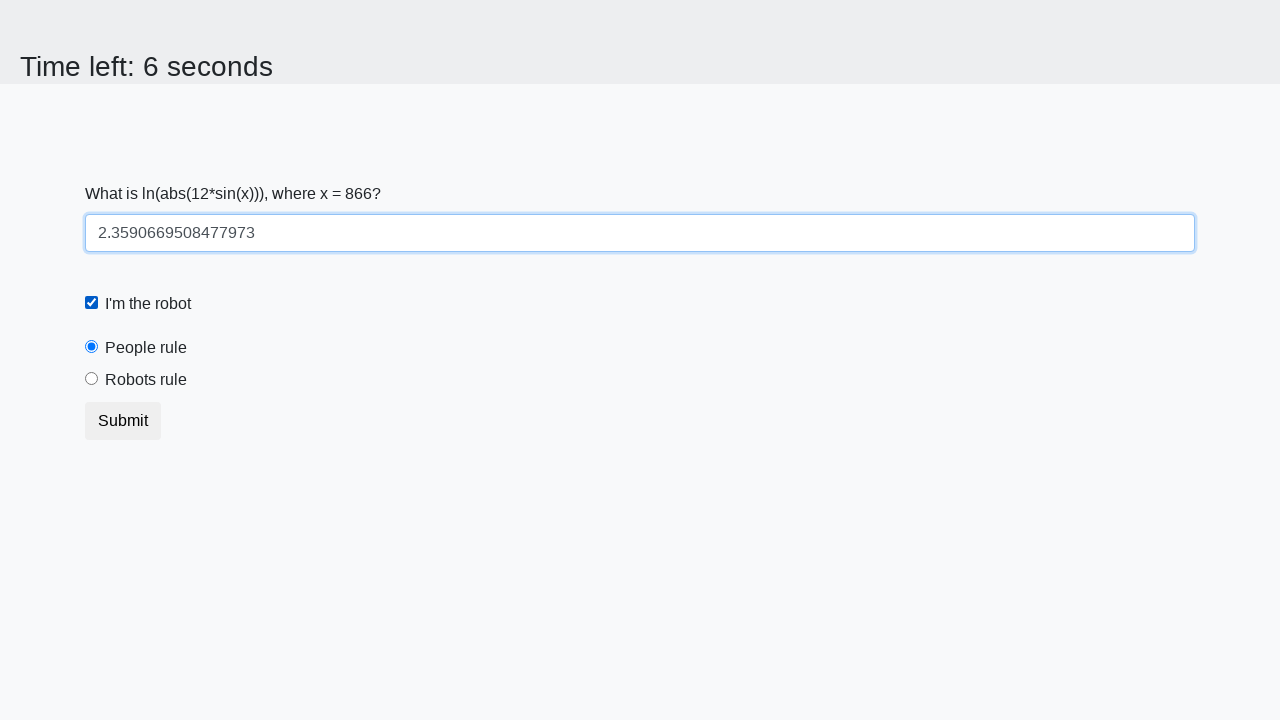

Selected the 'robots rule' radio button option at (146, 380) on xpath=/html/body/div/form/div[4]/label
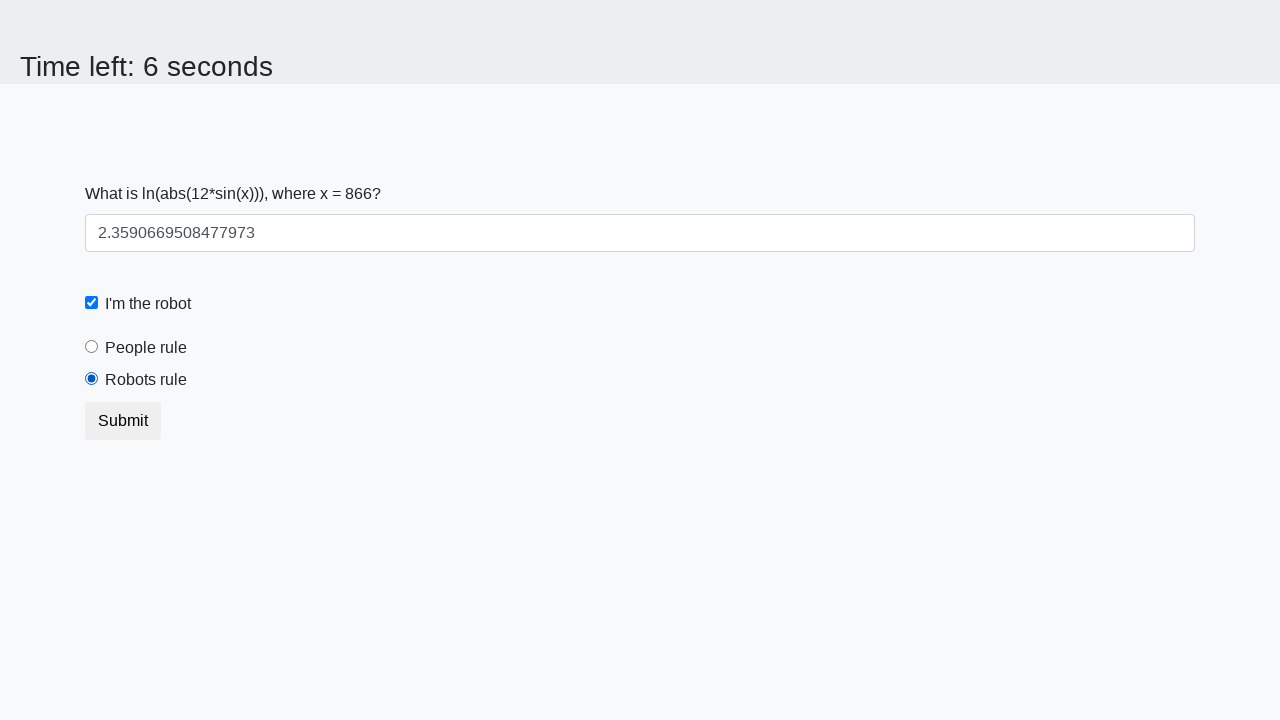

Submitted the math quiz form at (123, 421) on xpath=/html/body/div/form/button
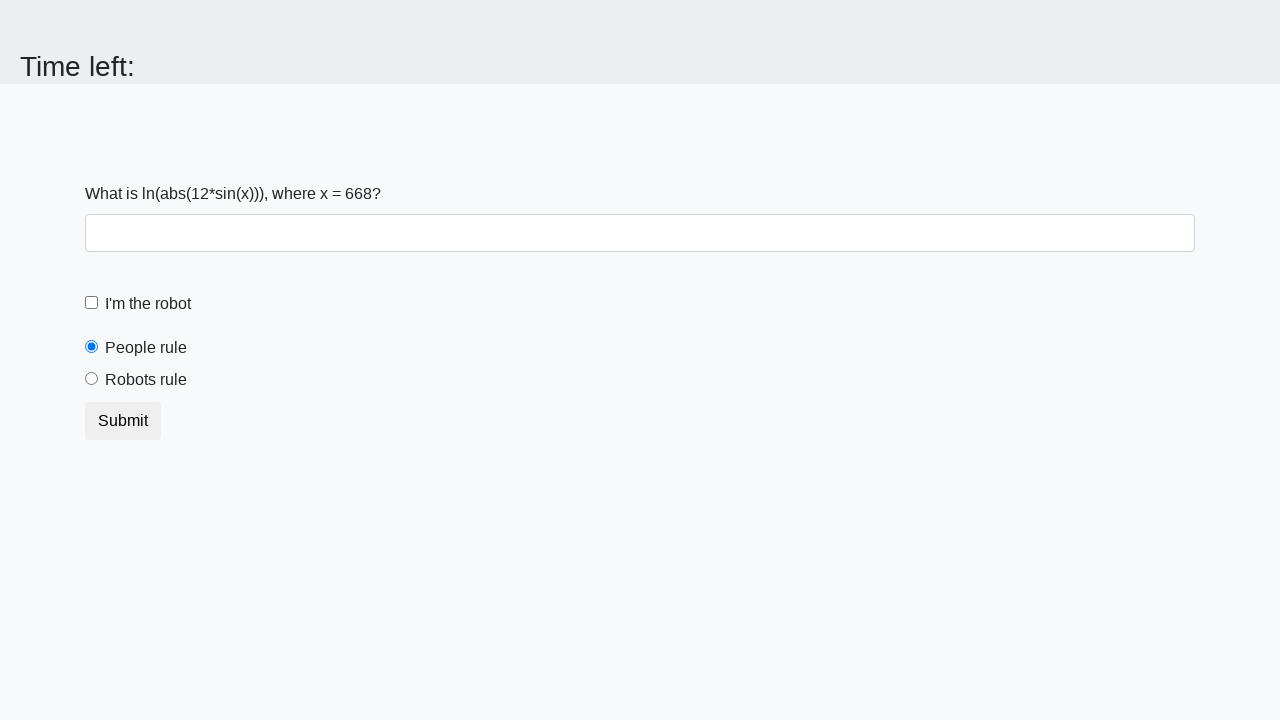

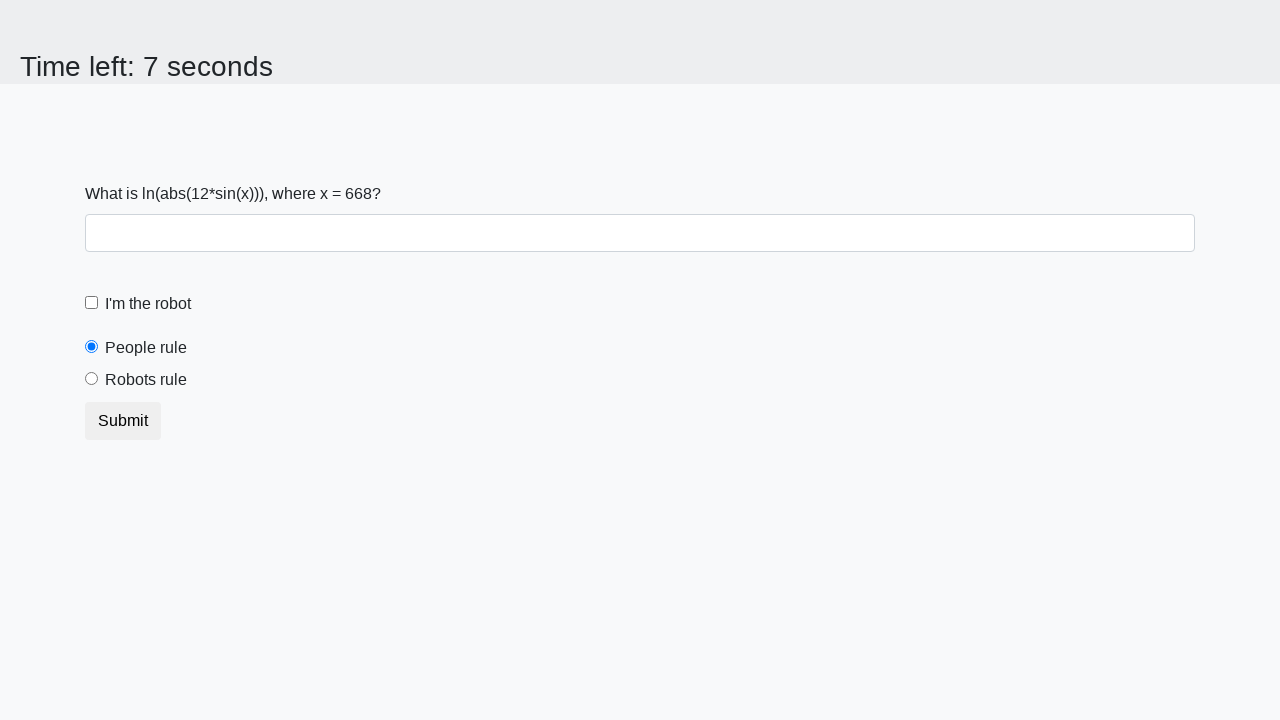